Tests double-click functionality on a button element on a test automation practice page

Starting URL: http://testautomationpractice.blogspot.com/

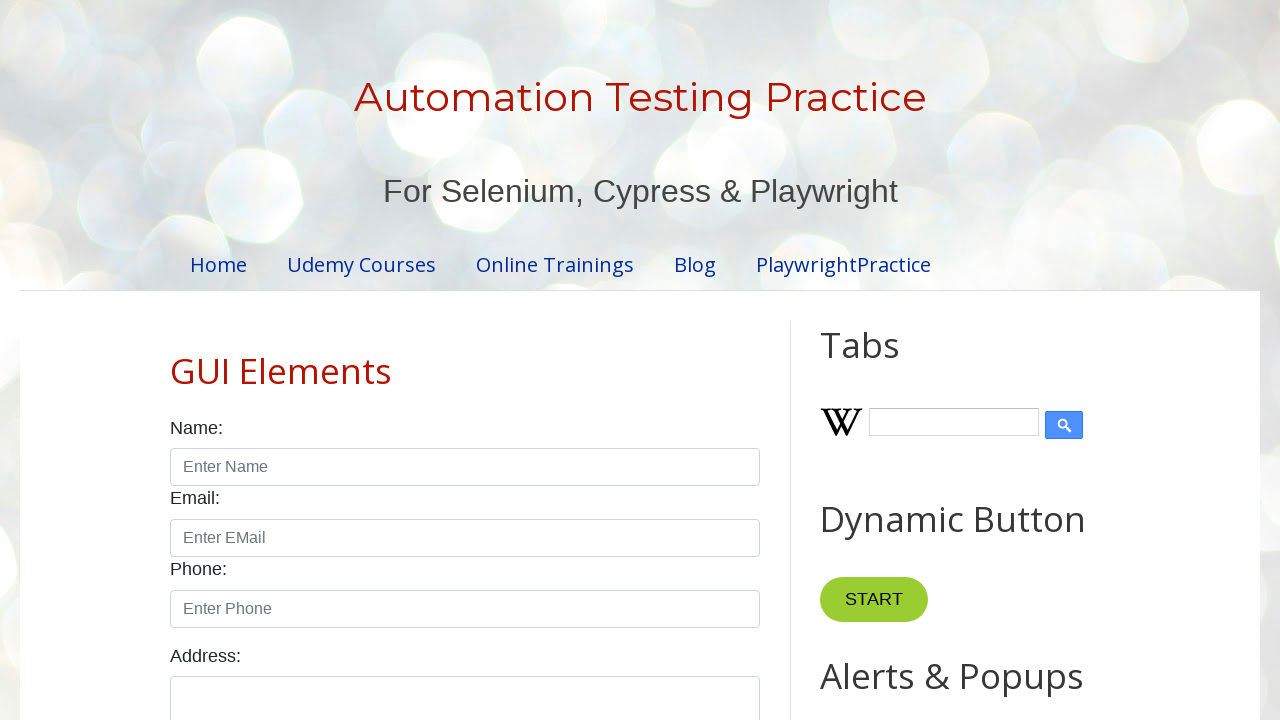

Navigated to test automation practice page
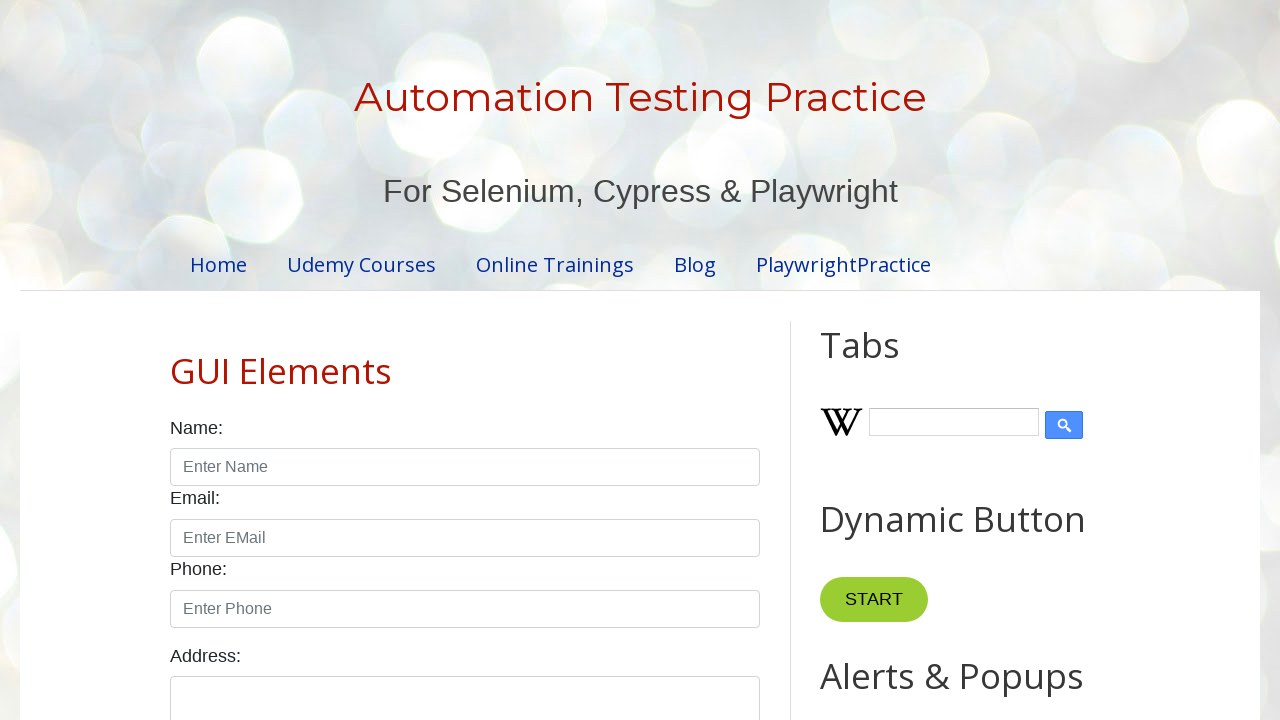

Double-clicked button element on the page at (885, 360) on xpath=//*[@id='HTML10']/div[1]/button
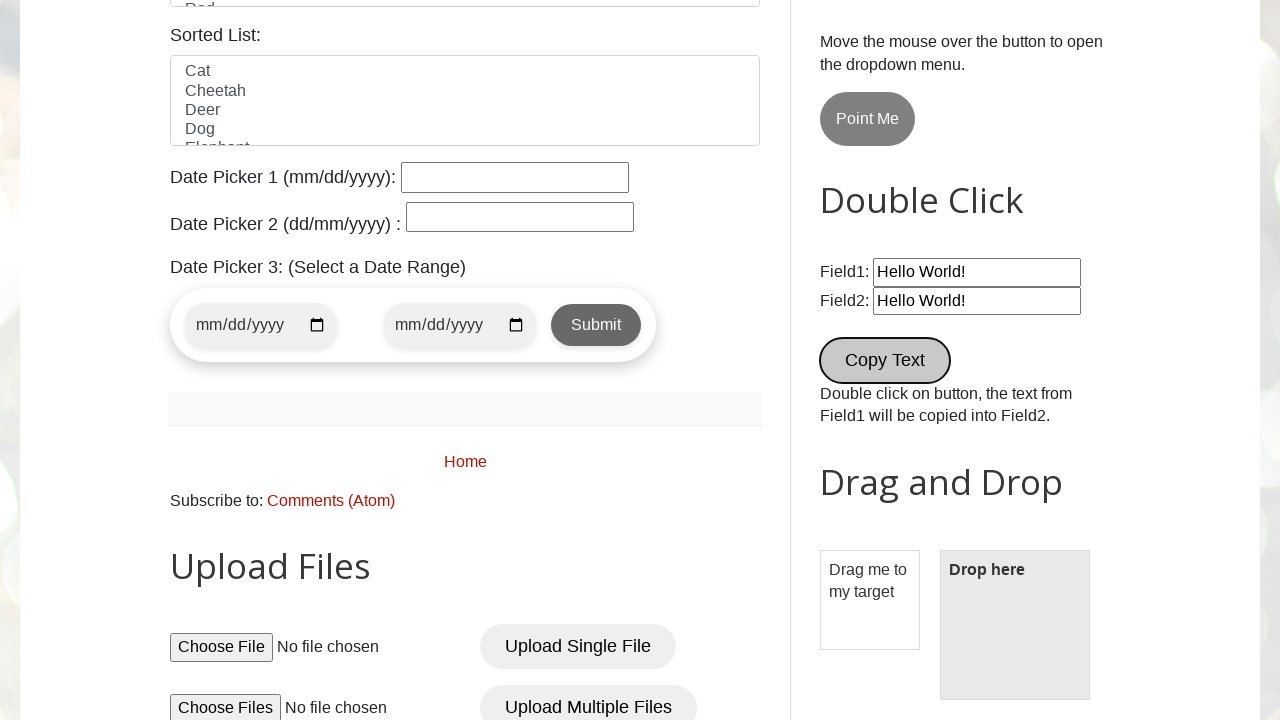

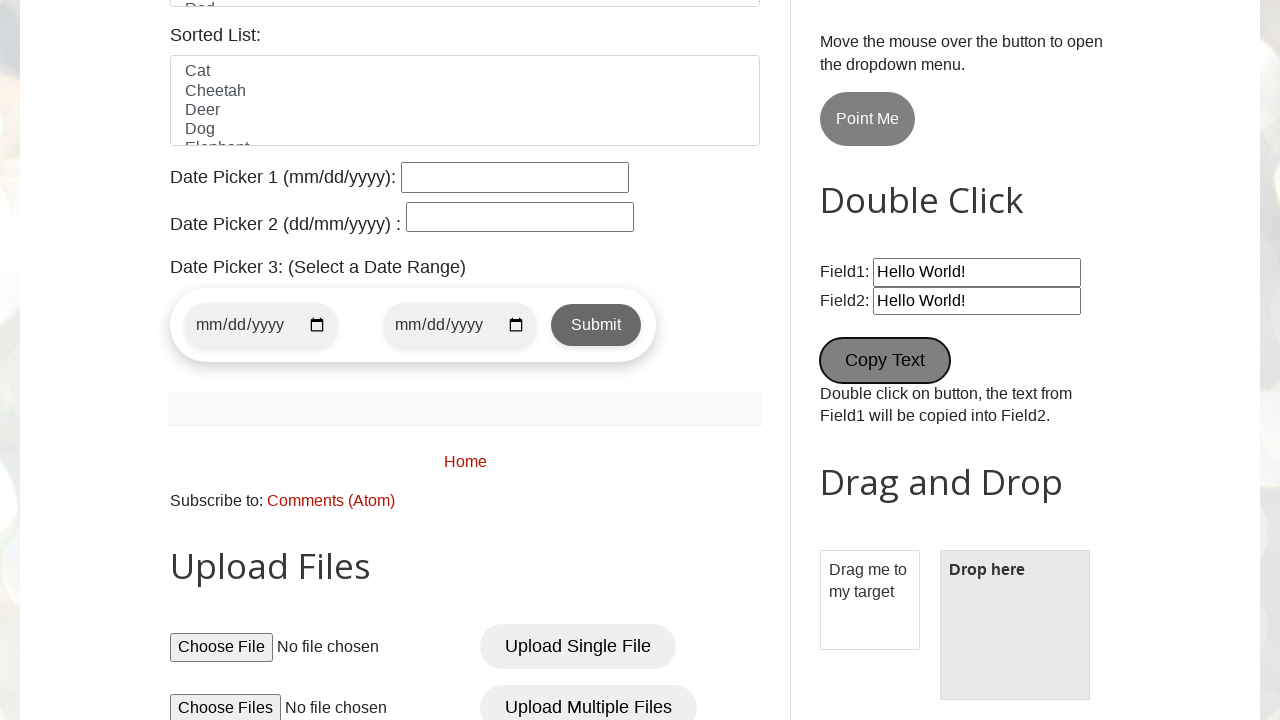